Tests handling a simple JavaScript alert by clicking a button to trigger it and accepting the alert

Starting URL: https://demoqa.com/alerts

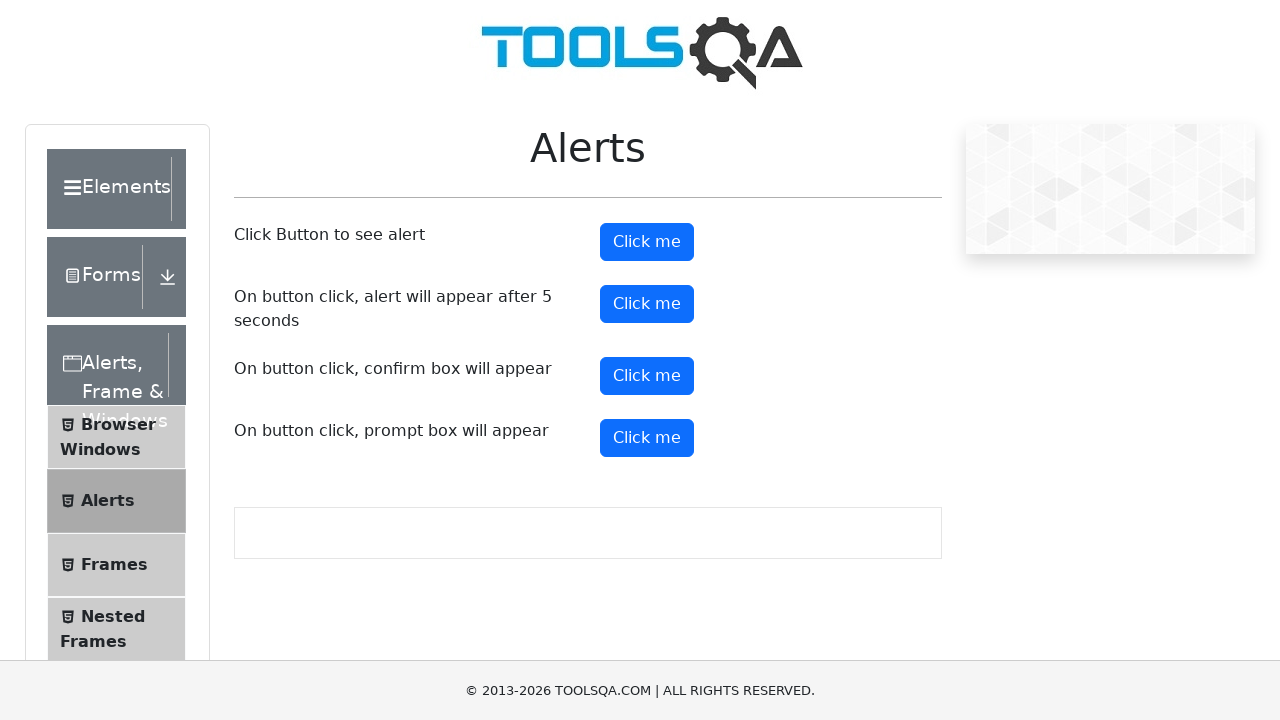

Navigated to https://demoqa.com/alerts
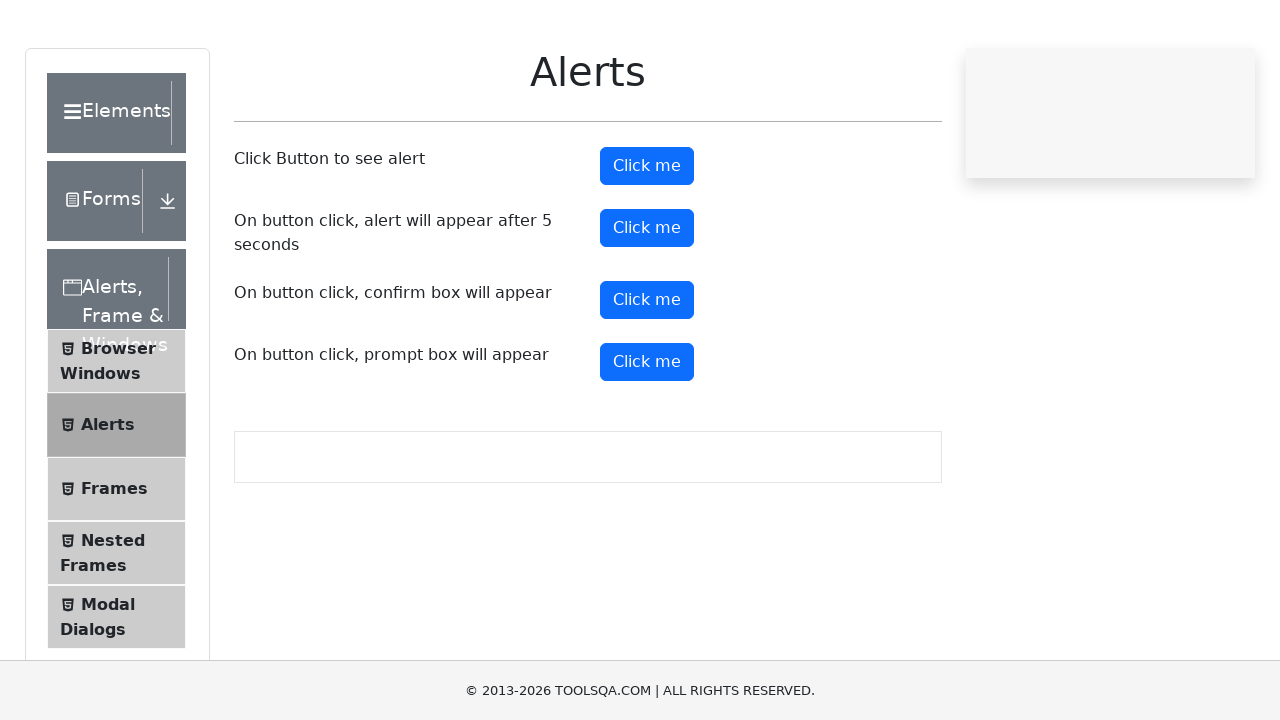

Clicked button to trigger simple JavaScript alert at (647, 242) on #alertButton
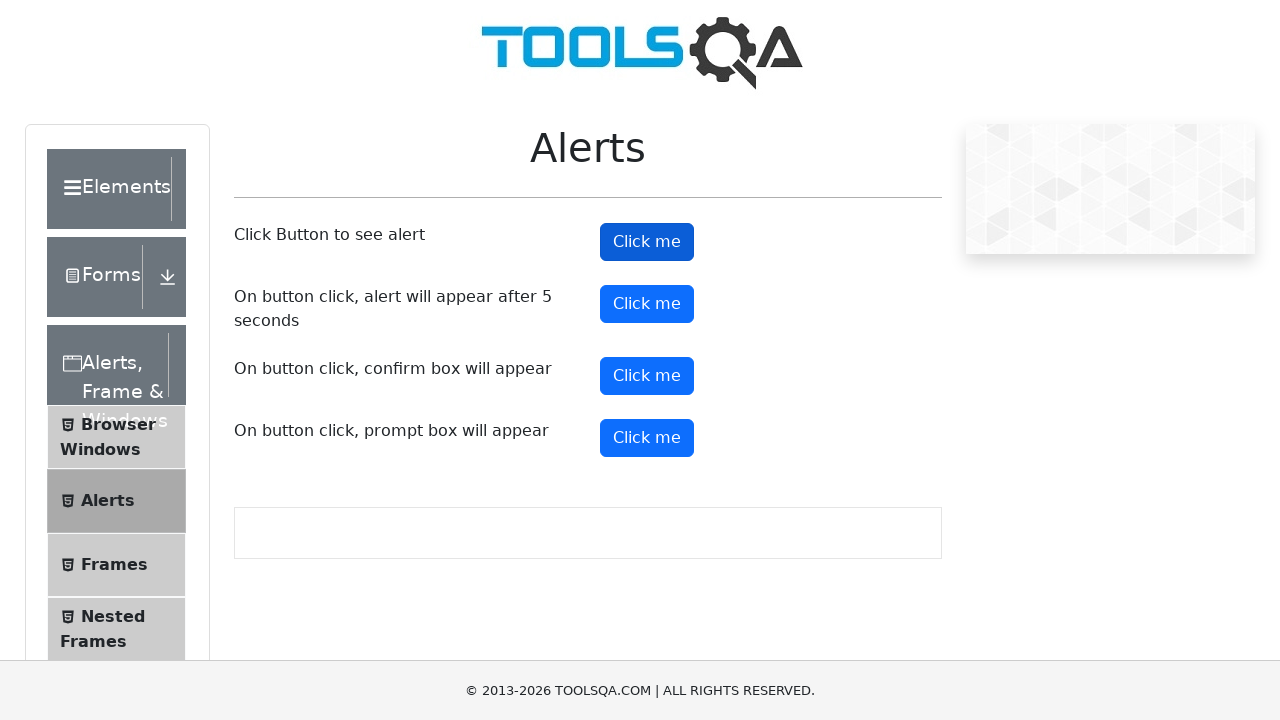

Set up dialog handler to accept alerts
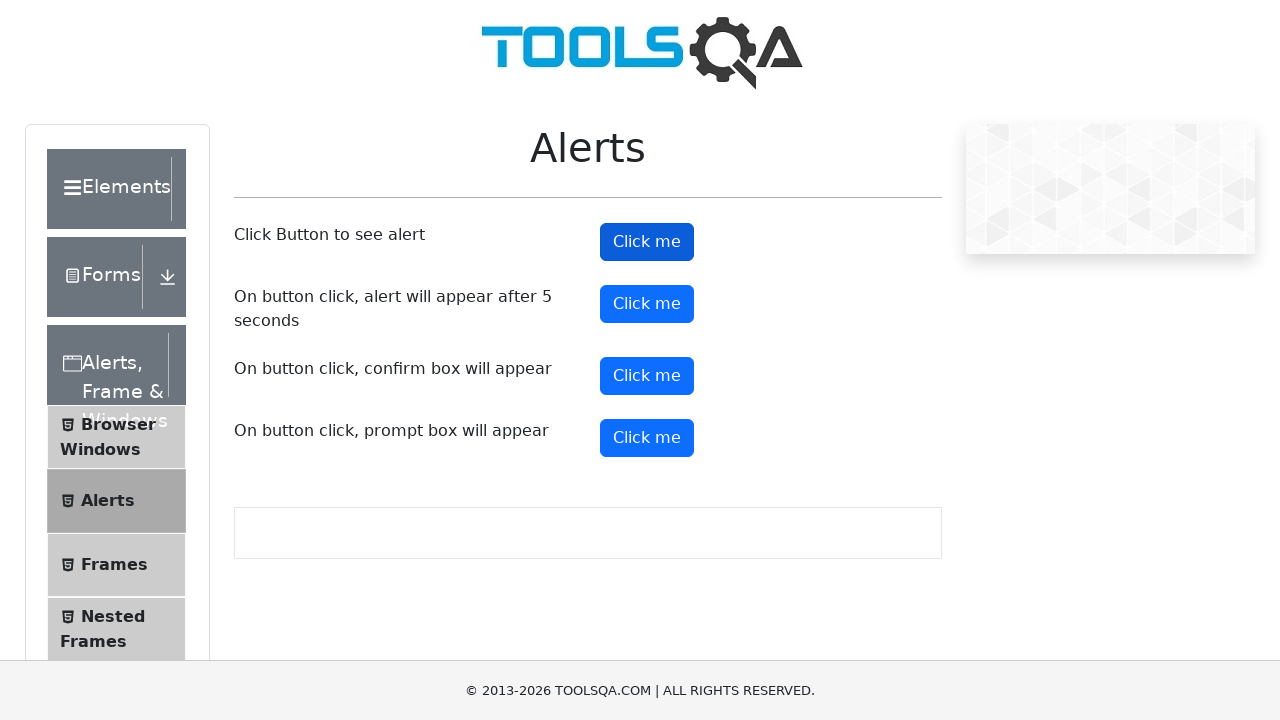

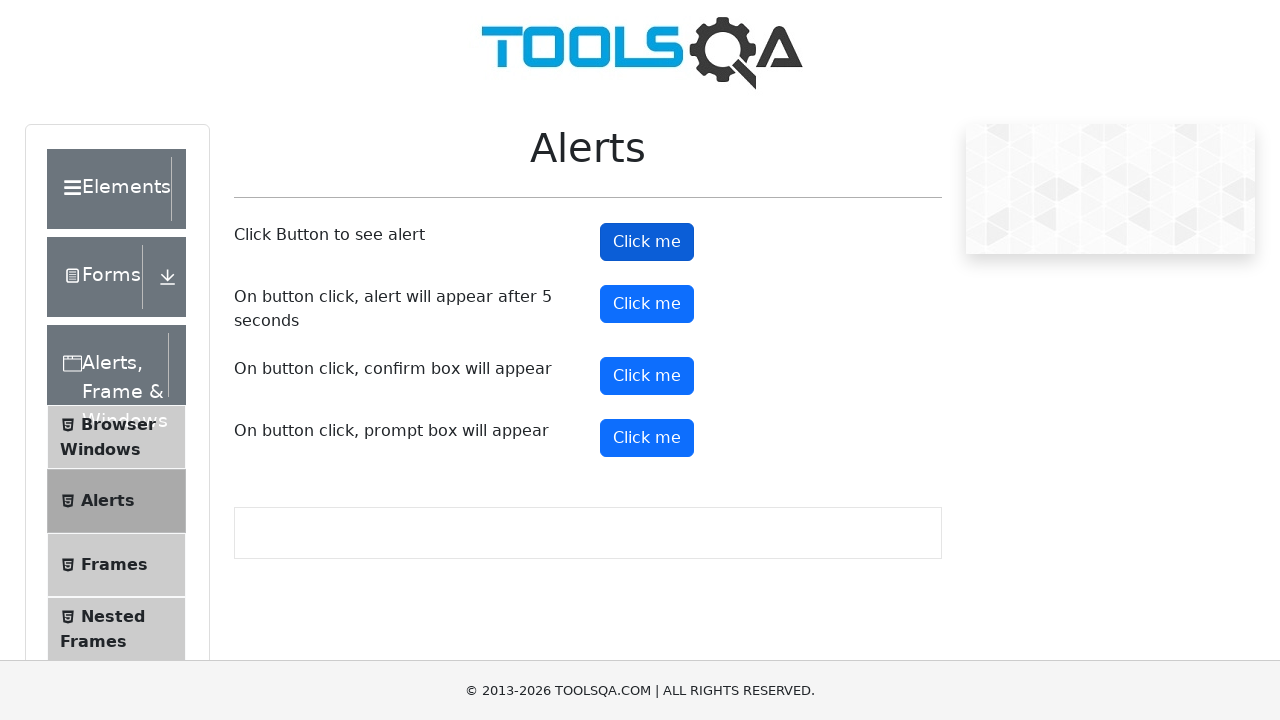